Tests multi-select dropdown functionality by selecting options using different methods (by index, visible text, and value), then deselecting and selecting all options in the dropdown.

Starting URL: http://syntaxprojects.com/basic-select-dropdown-demo.php

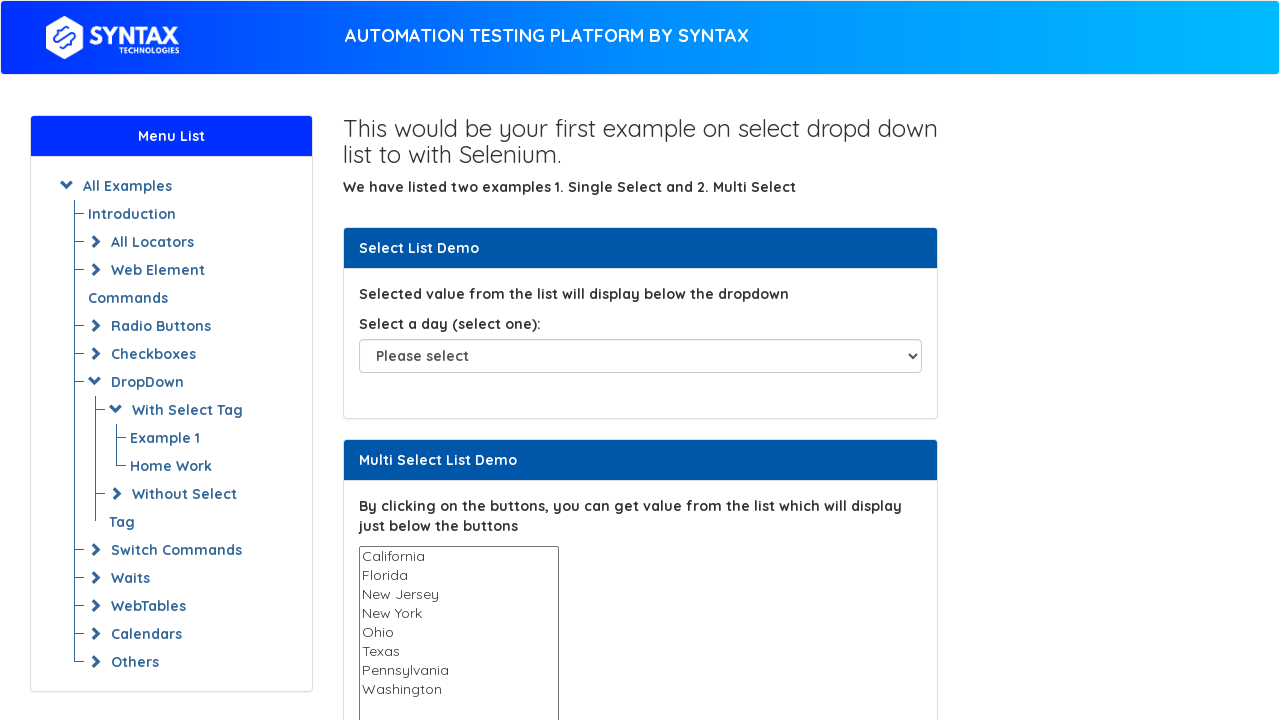

Navigated to basic select dropdown demo page
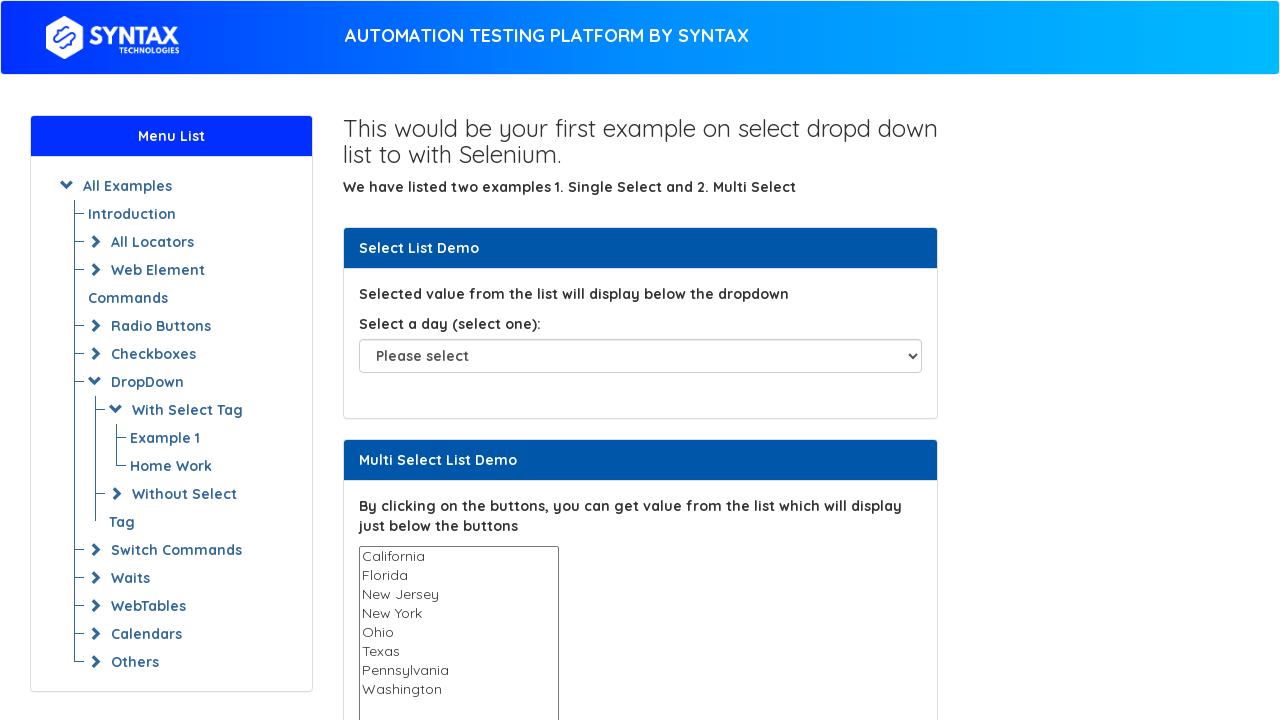

Multi-select dropdown is visible
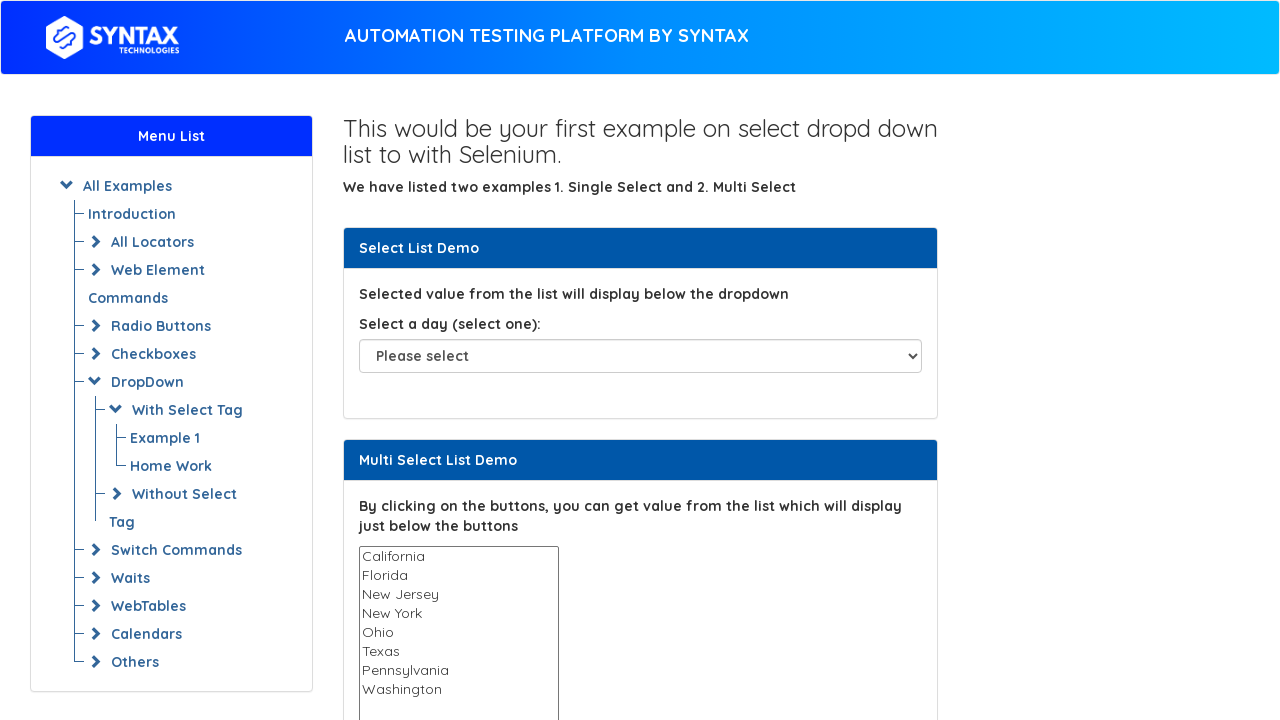

Selected option at index 3 (4th option) in dropdown on select#multi-select
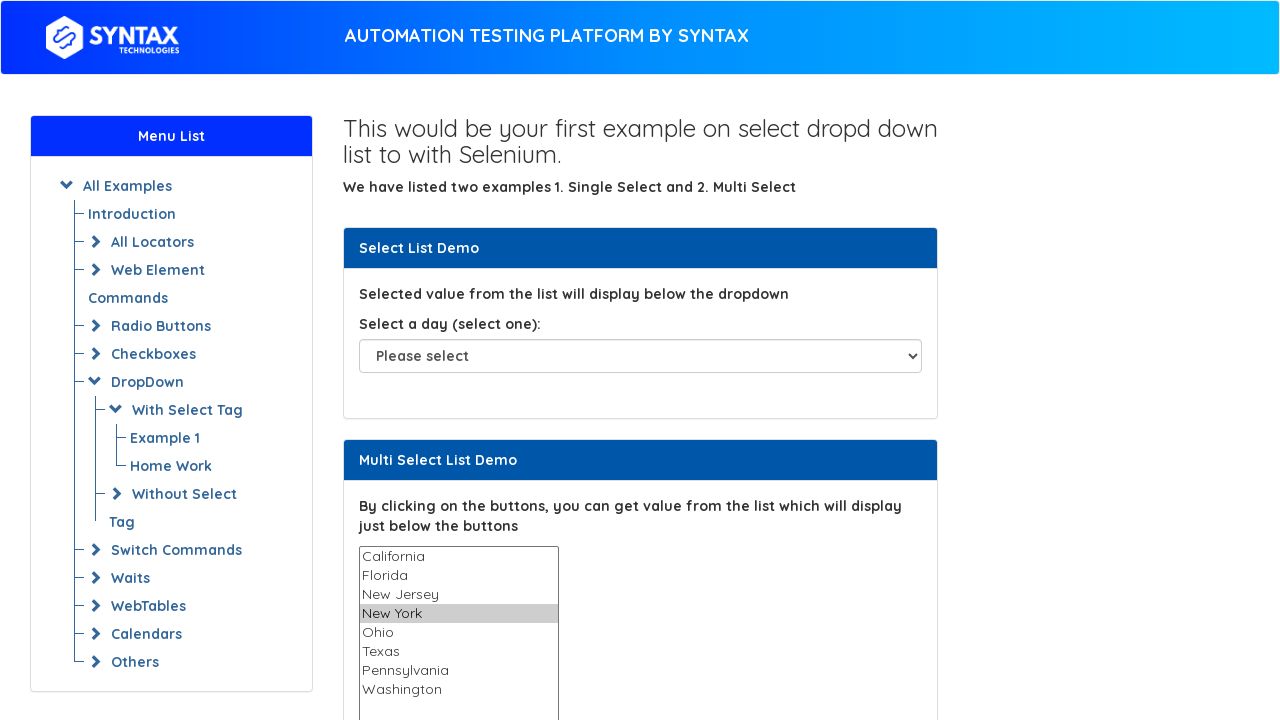

Selected 'Texas' by visible text on select#multi-select
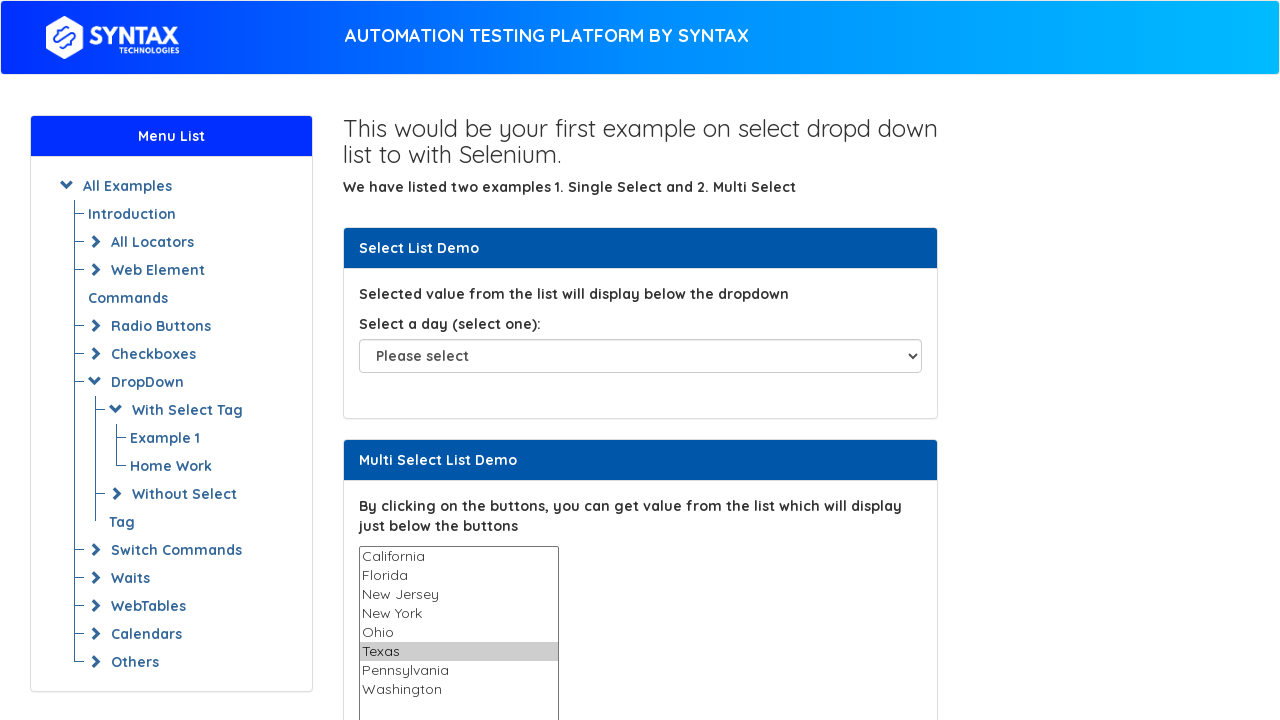

Selected 'Pennsylvania' by value attribute on select#multi-select
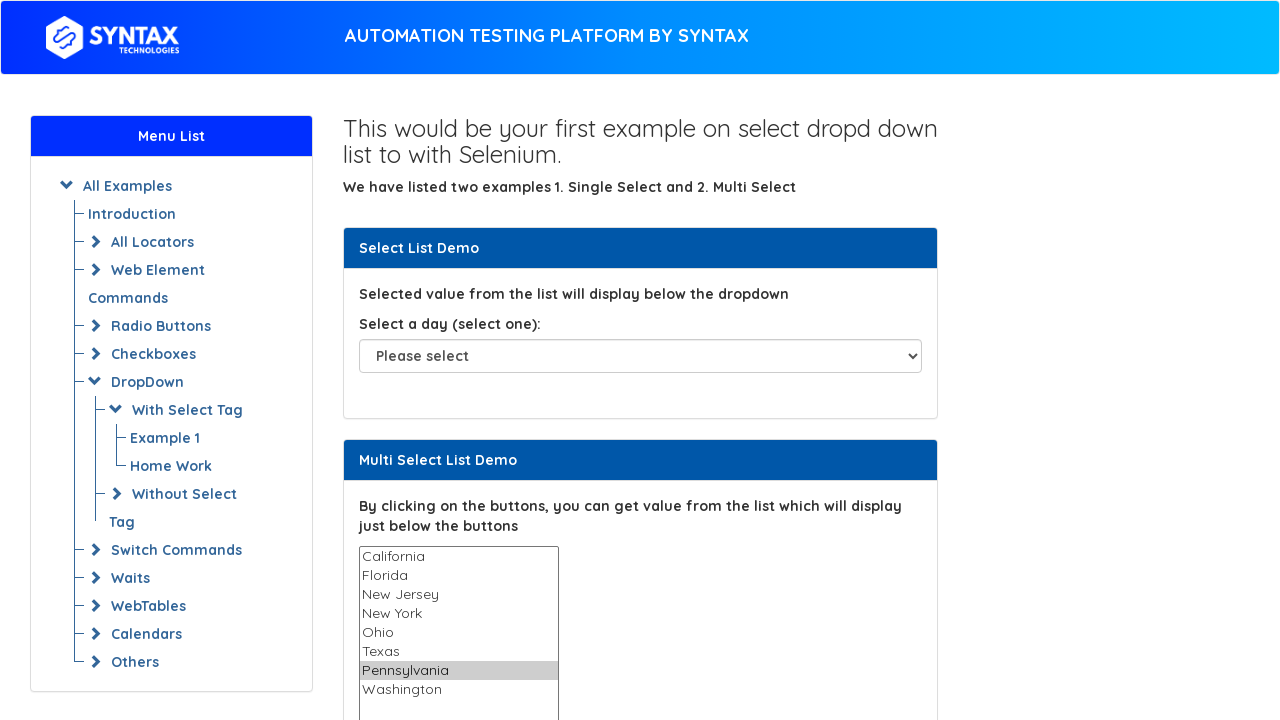

Waited 1 second to observe selections
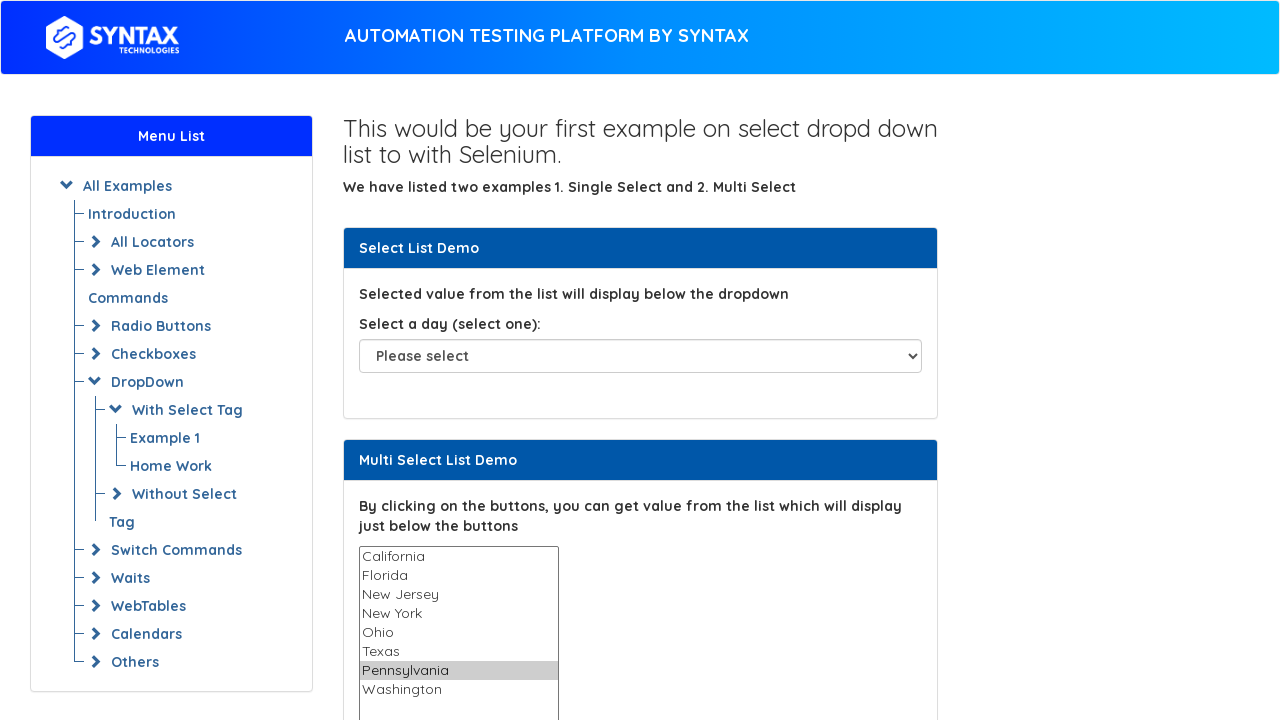

Deselected option at index 3 using JavaScript
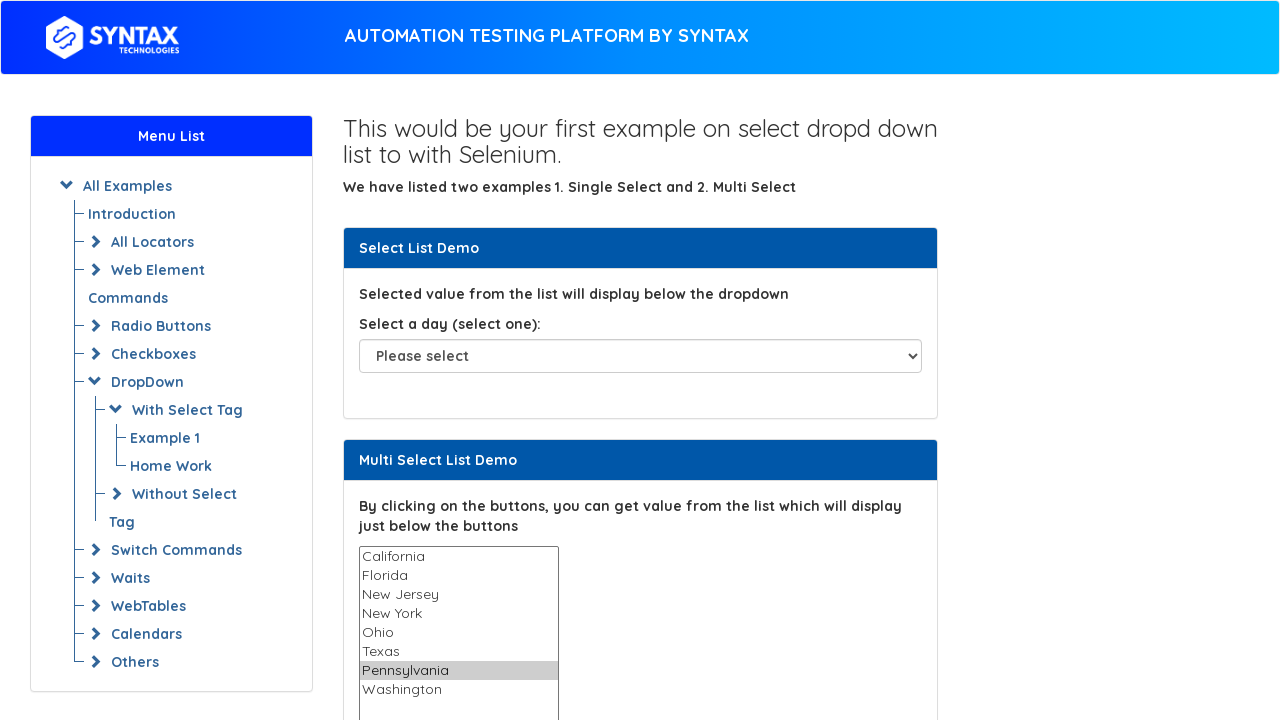

Counted 8 total options in dropdown
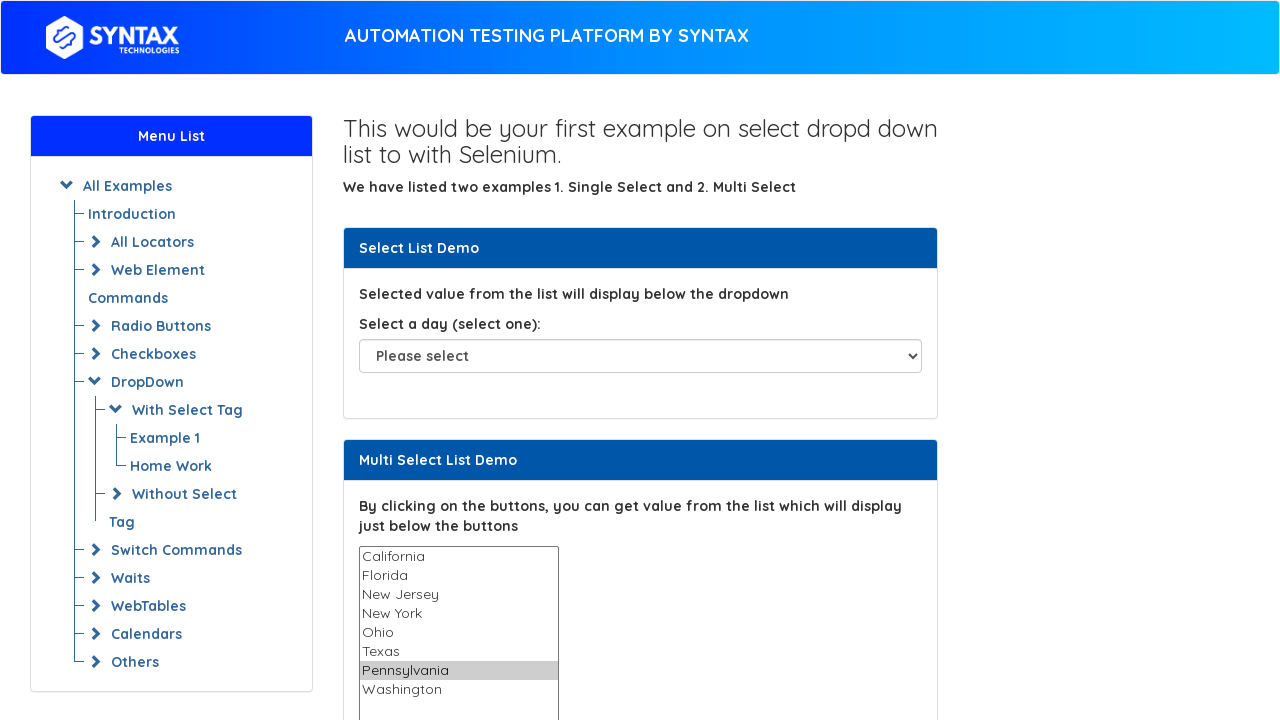

Selected option at index 0 on select#multi-select
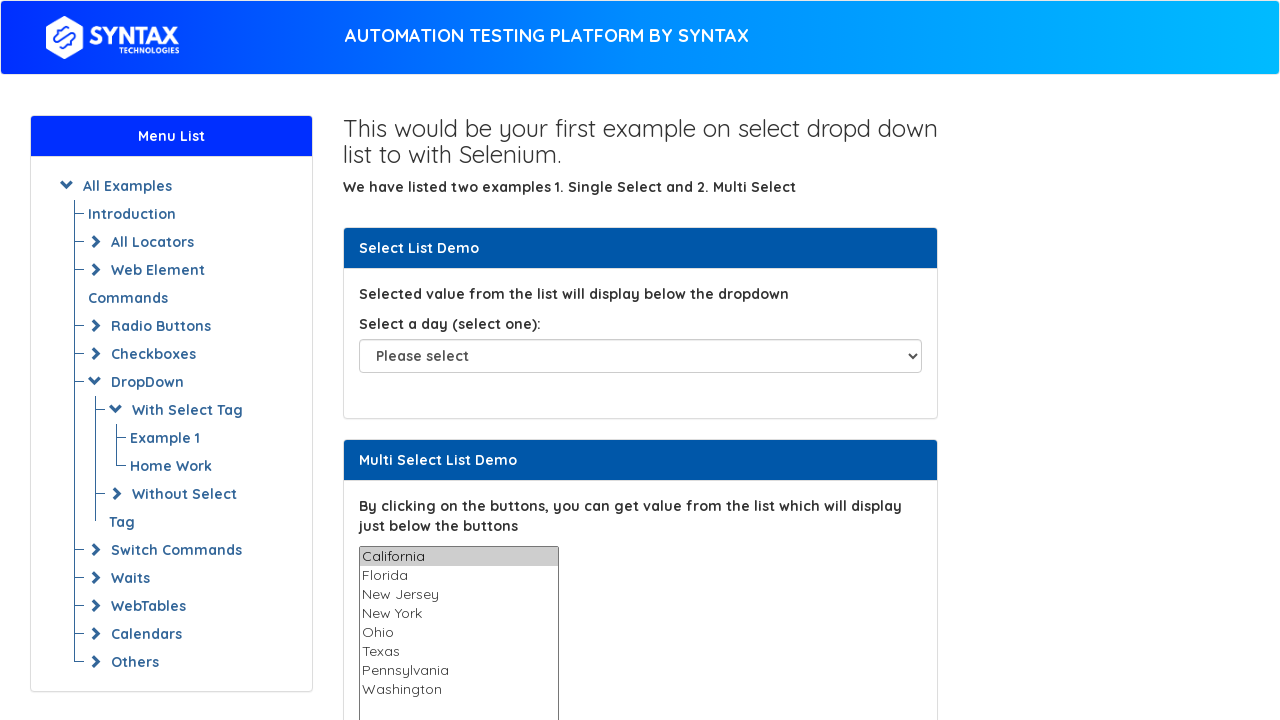

Selected option at index 1 on select#multi-select
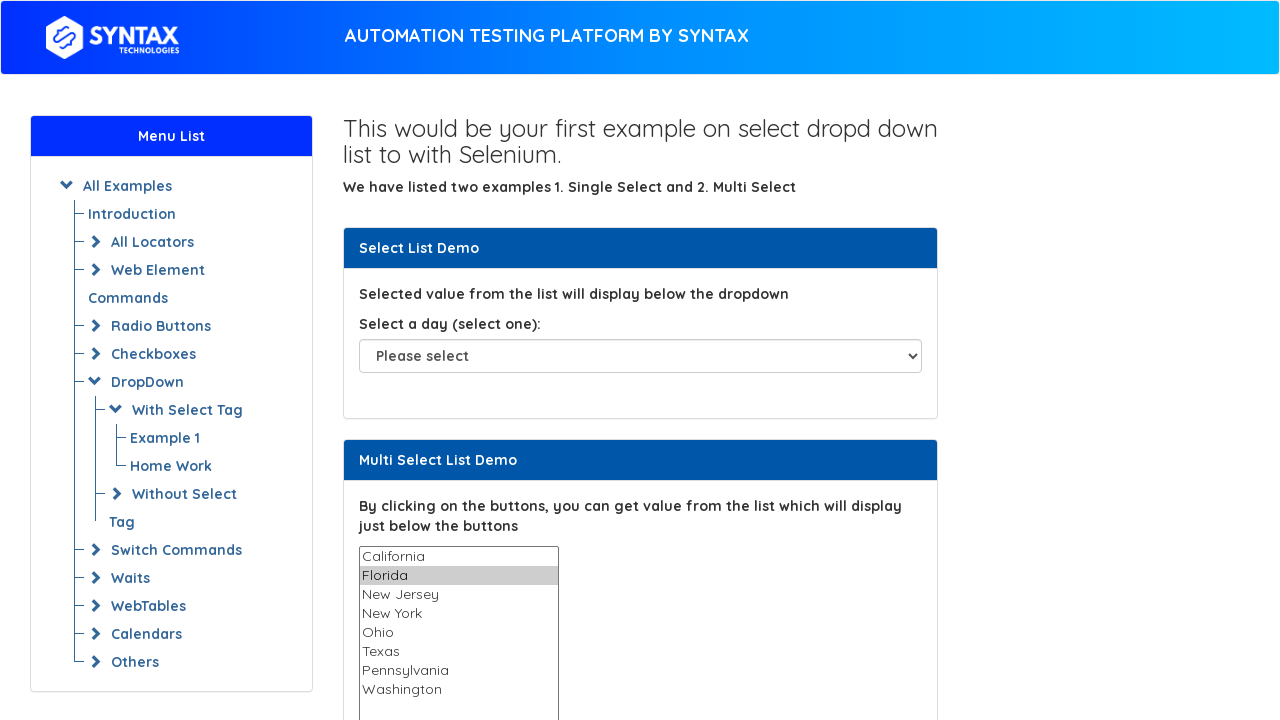

Selected option at index 2 on select#multi-select
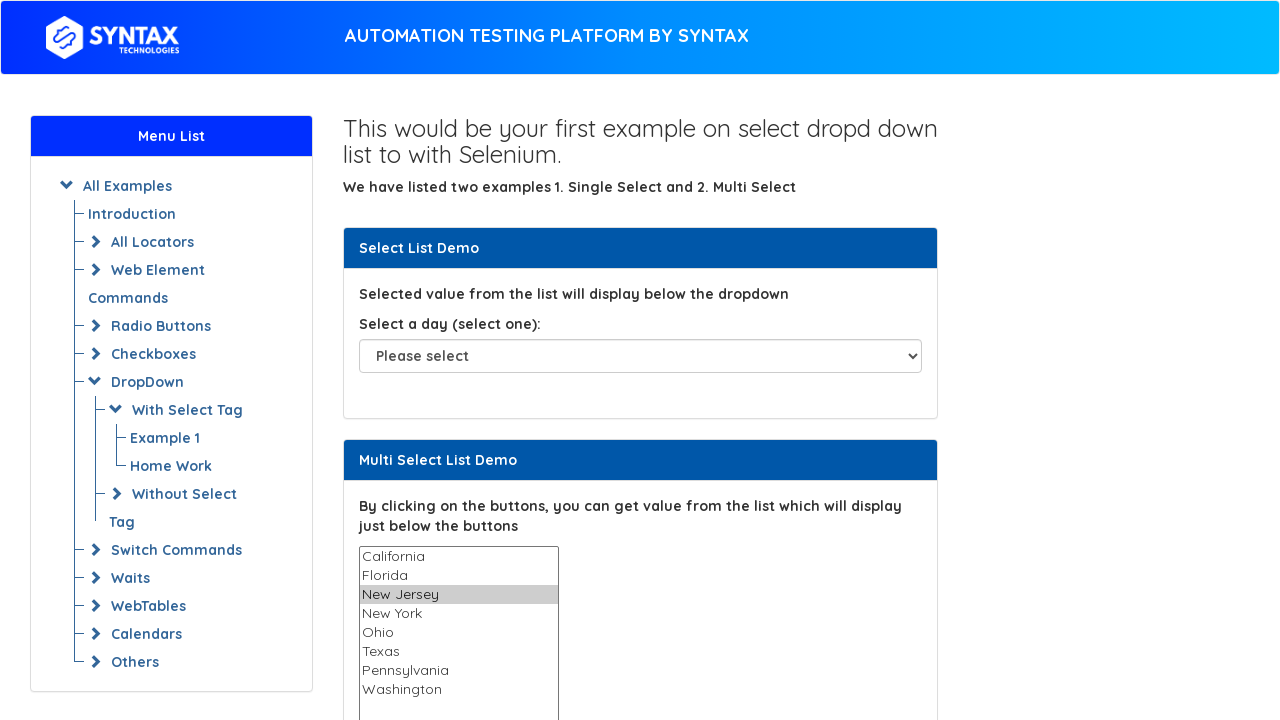

Selected option at index 3 on select#multi-select
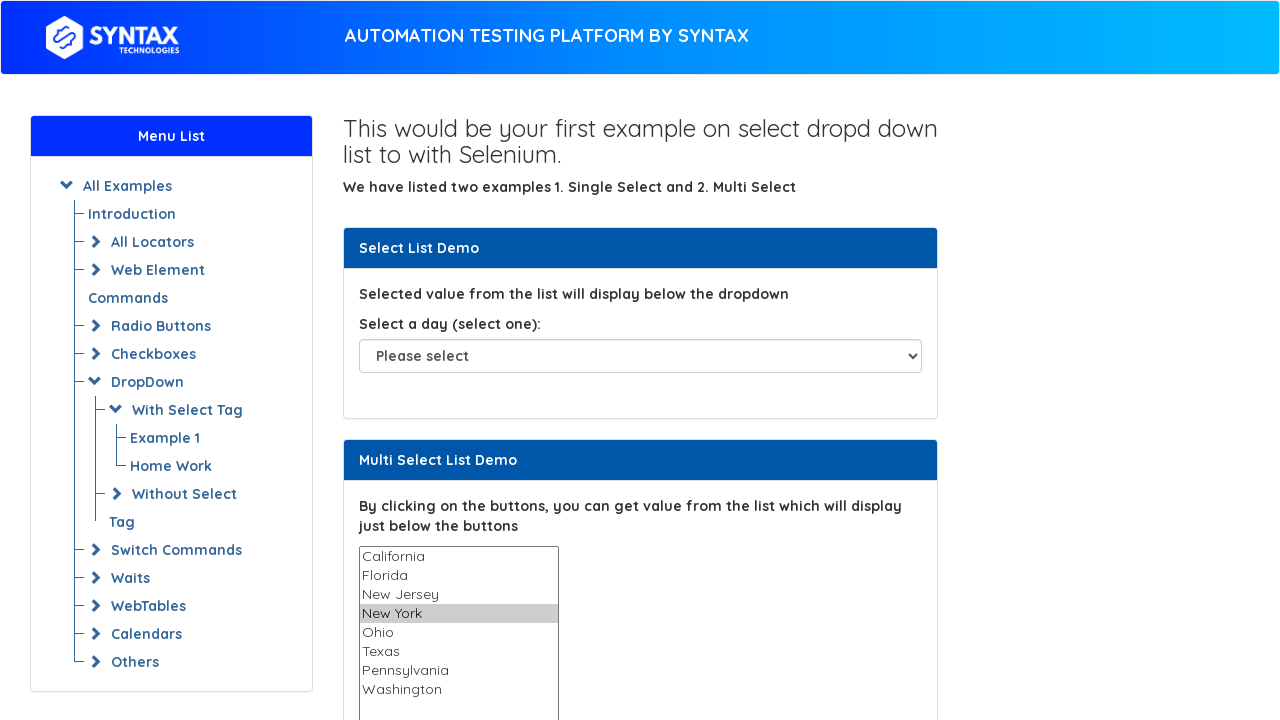

Selected option at index 4 on select#multi-select
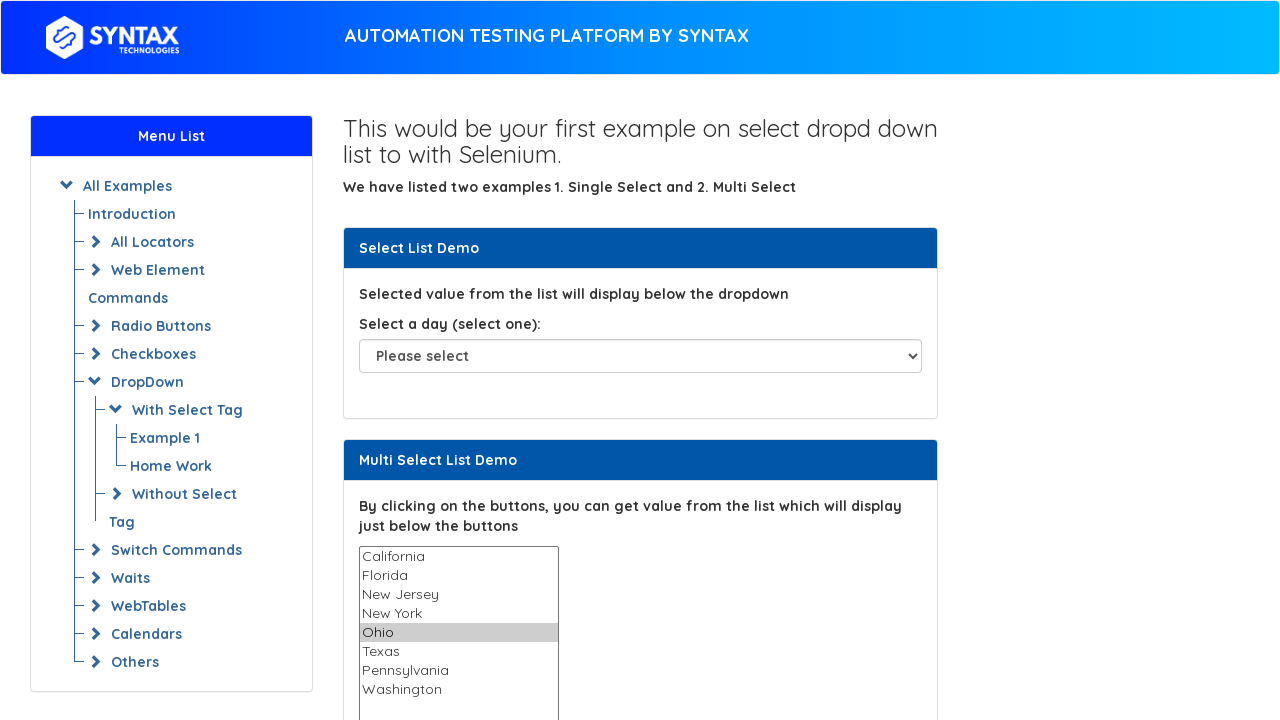

Selected option at index 5 on select#multi-select
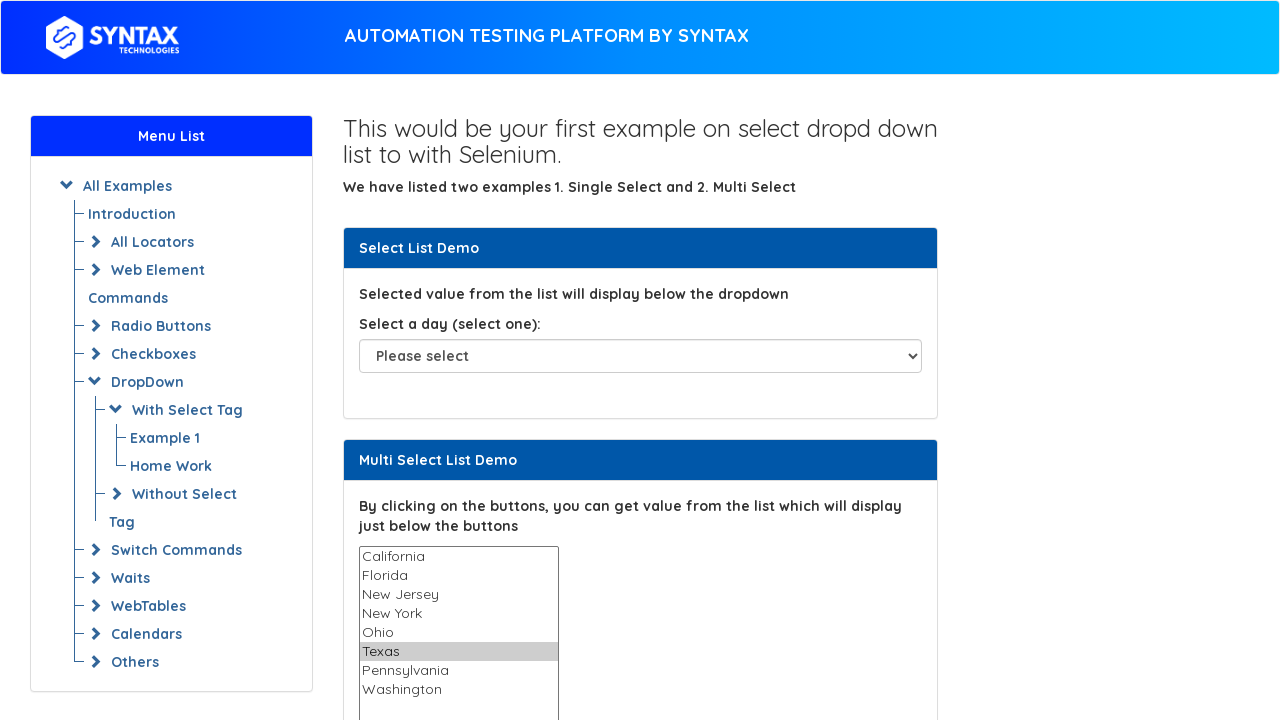

Selected option at index 6 on select#multi-select
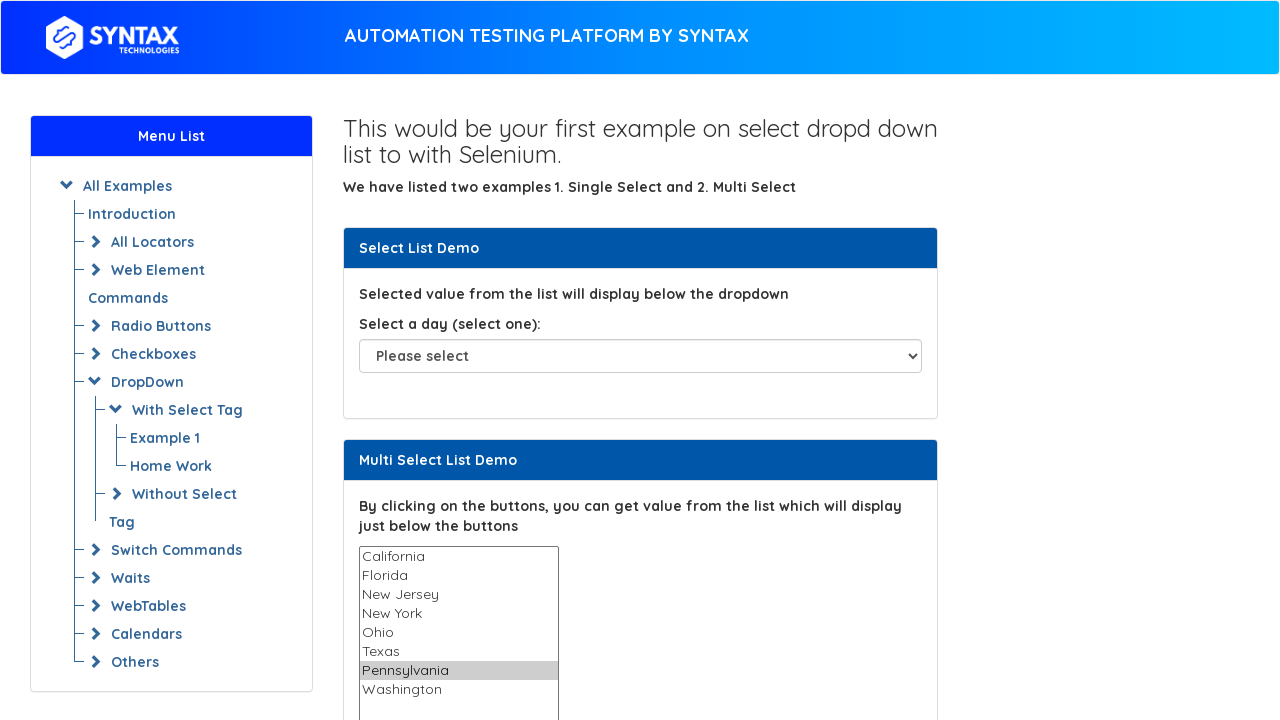

Selected option at index 7 on select#multi-select
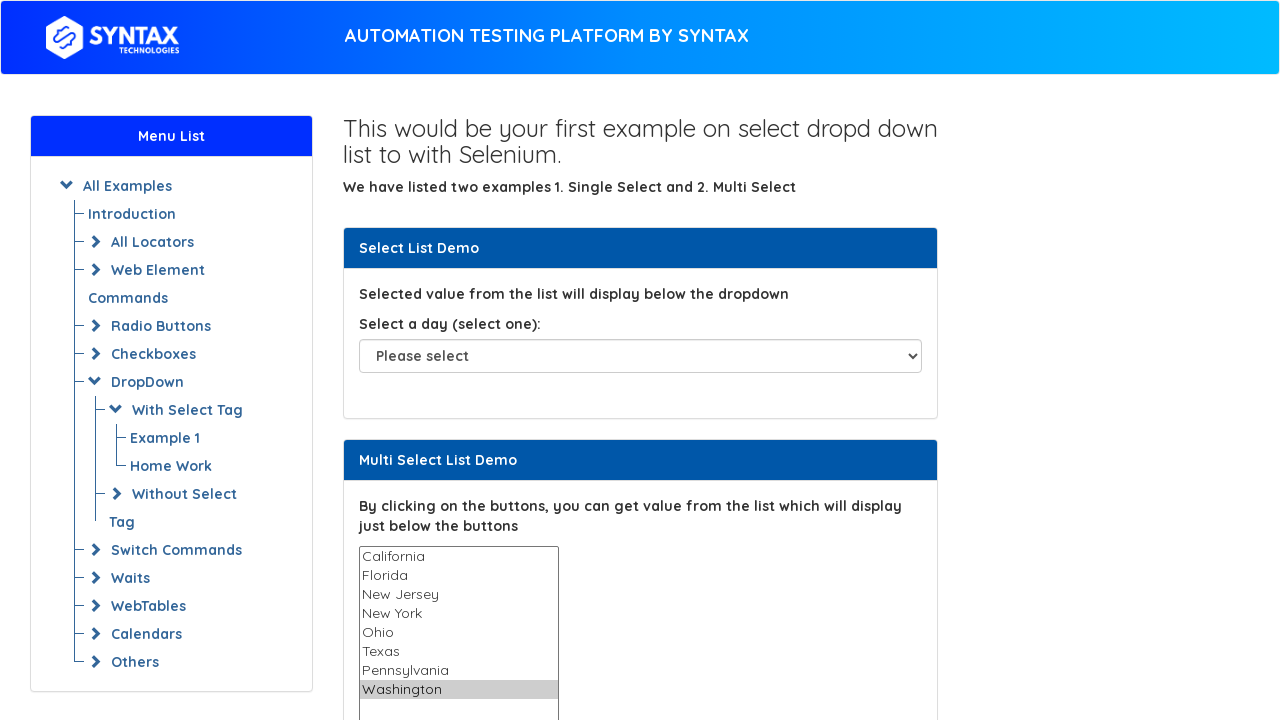

Waited 1 second to observe all selections
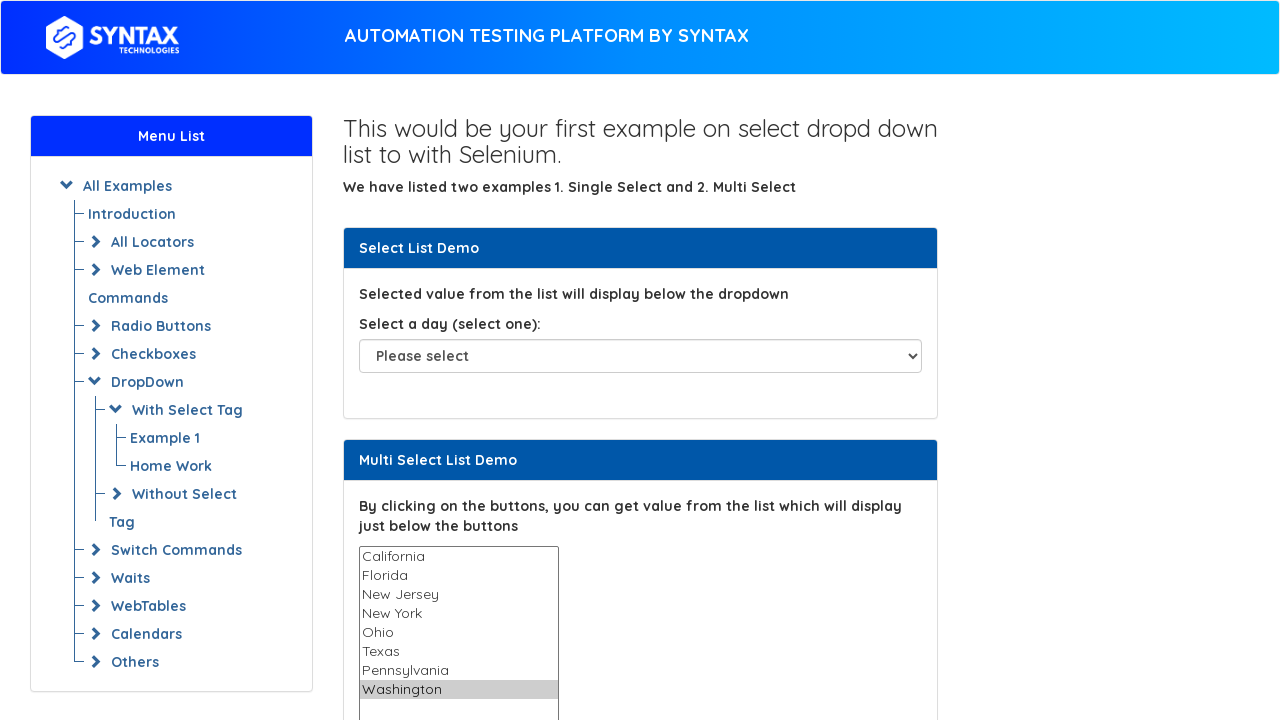

Deselected all options using JavaScript
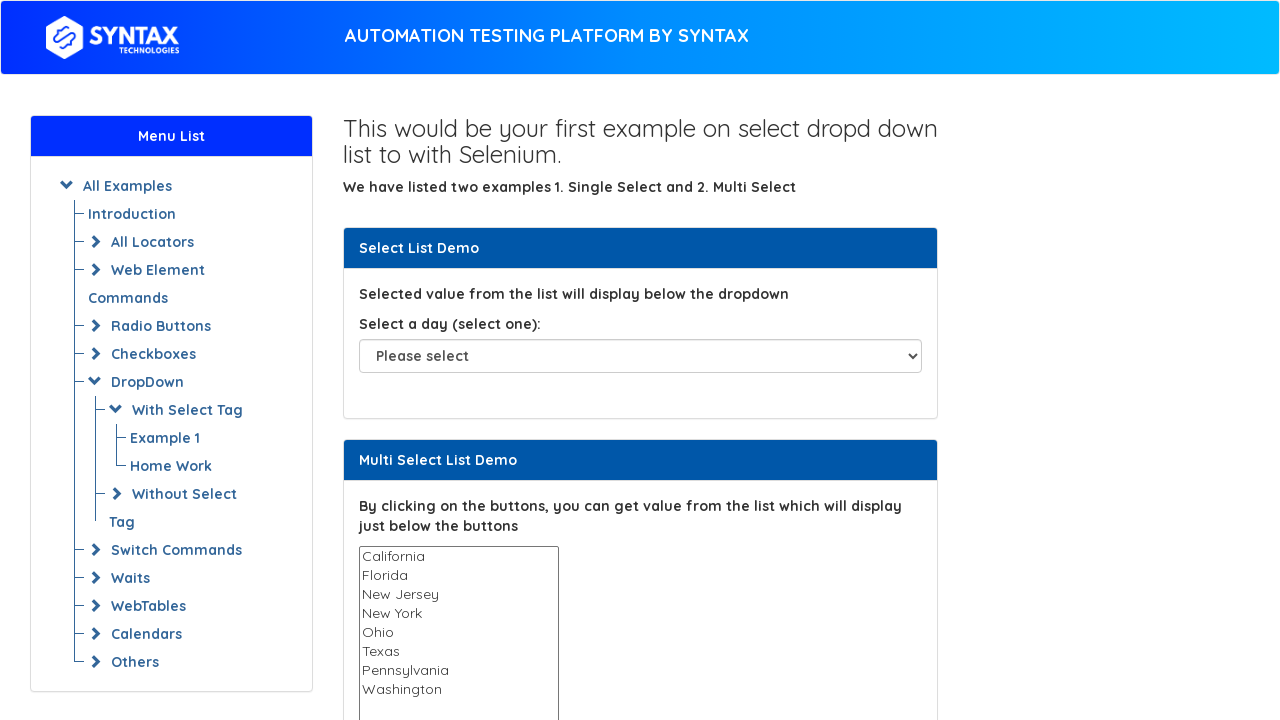

Verified dropdown 'multiple' attribute: multiple
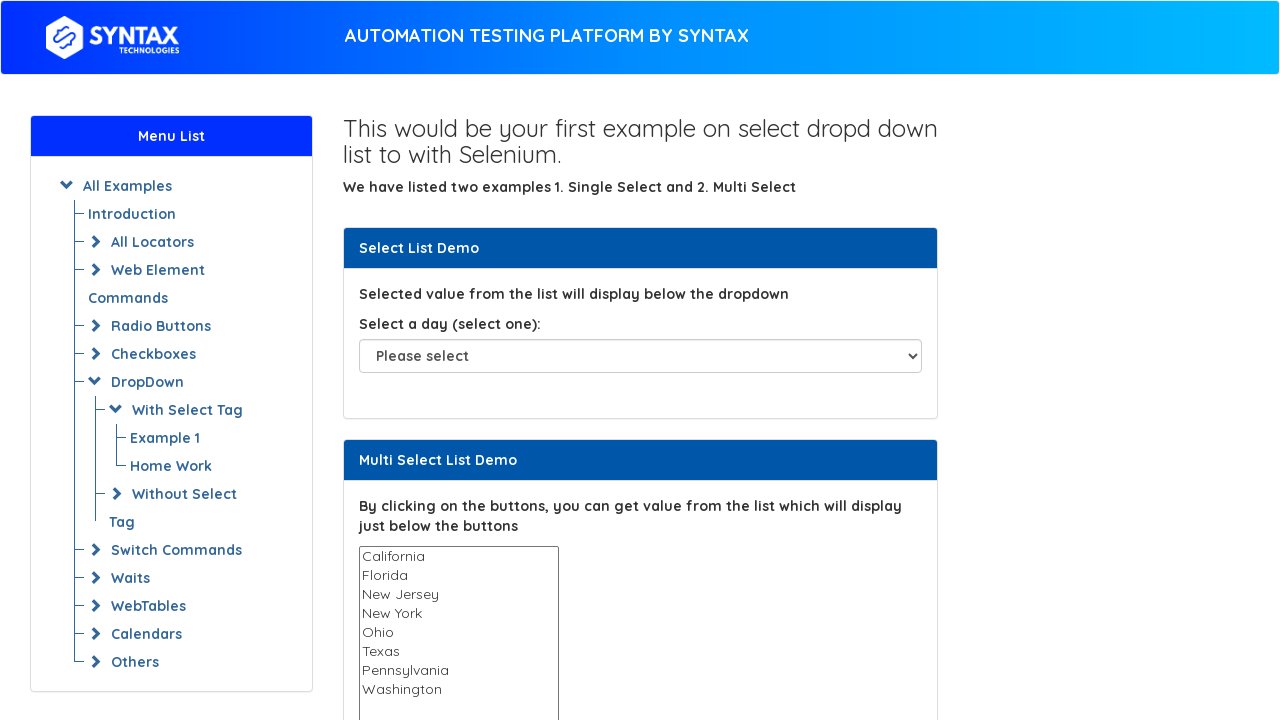

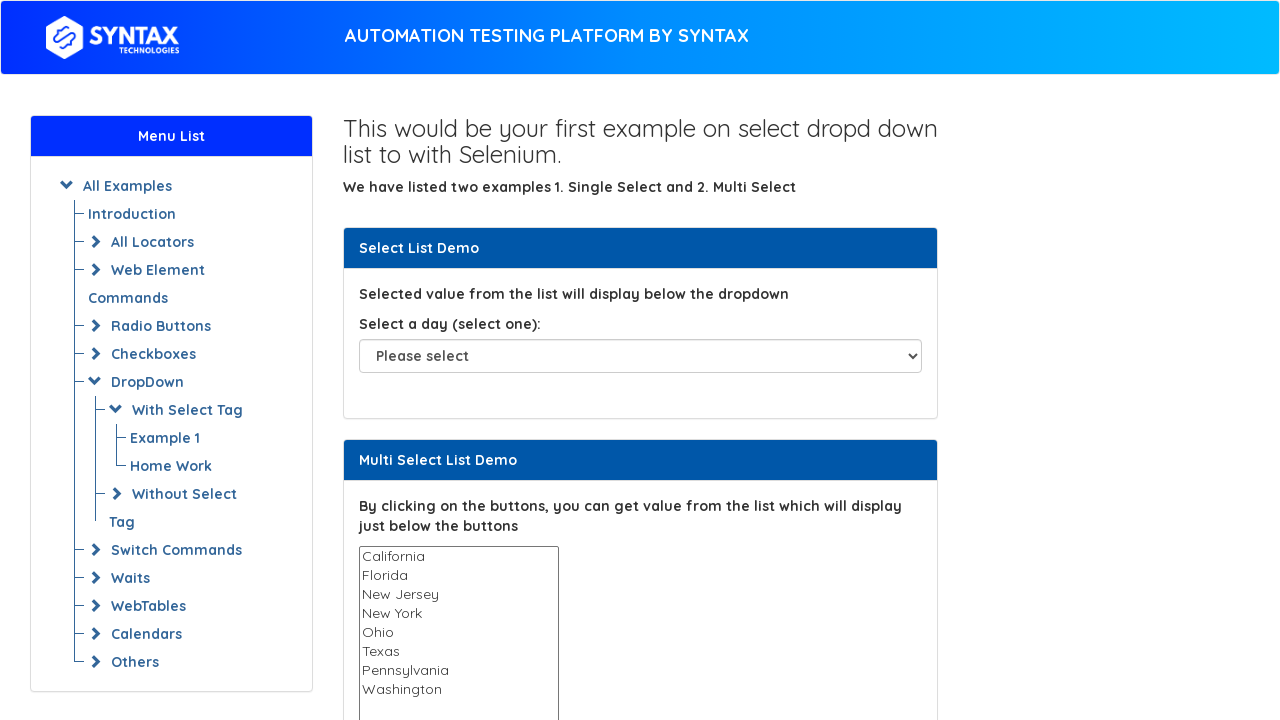